Tests adding multiple elements on the Herokuapp add/remove elements page by clicking Add Element three times

Starting URL: https://the-internet.herokuapp.com/

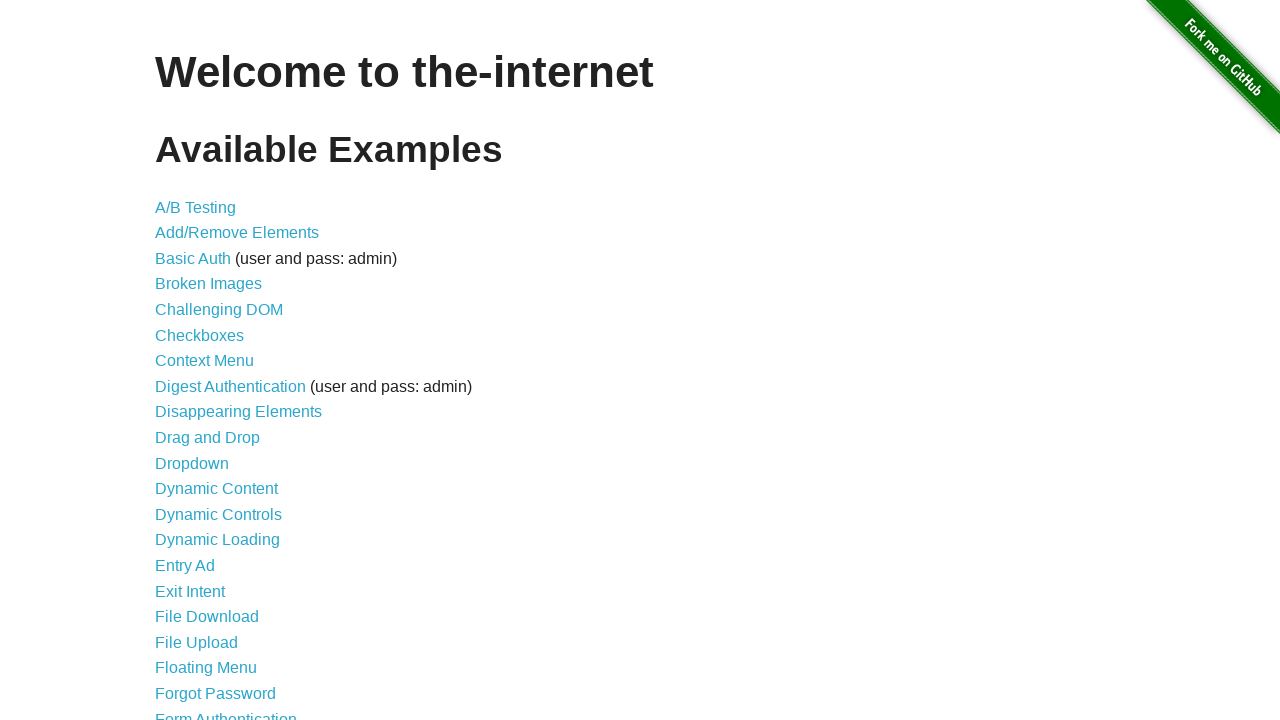

Navigated to add/remove elements page by clicking link at (237, 233) on a[href='/add_remove_elements/']
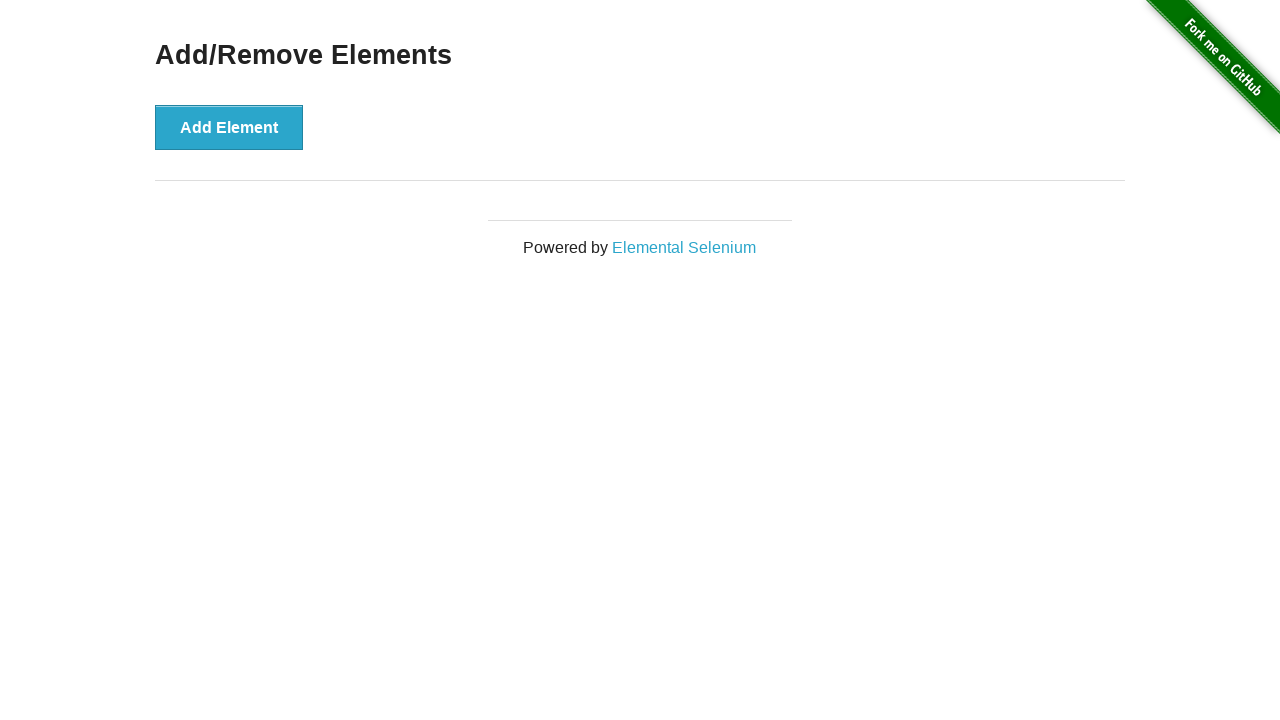

Clicked Add Element button (first time) at (229, 127) on button[onclick='addElement()']
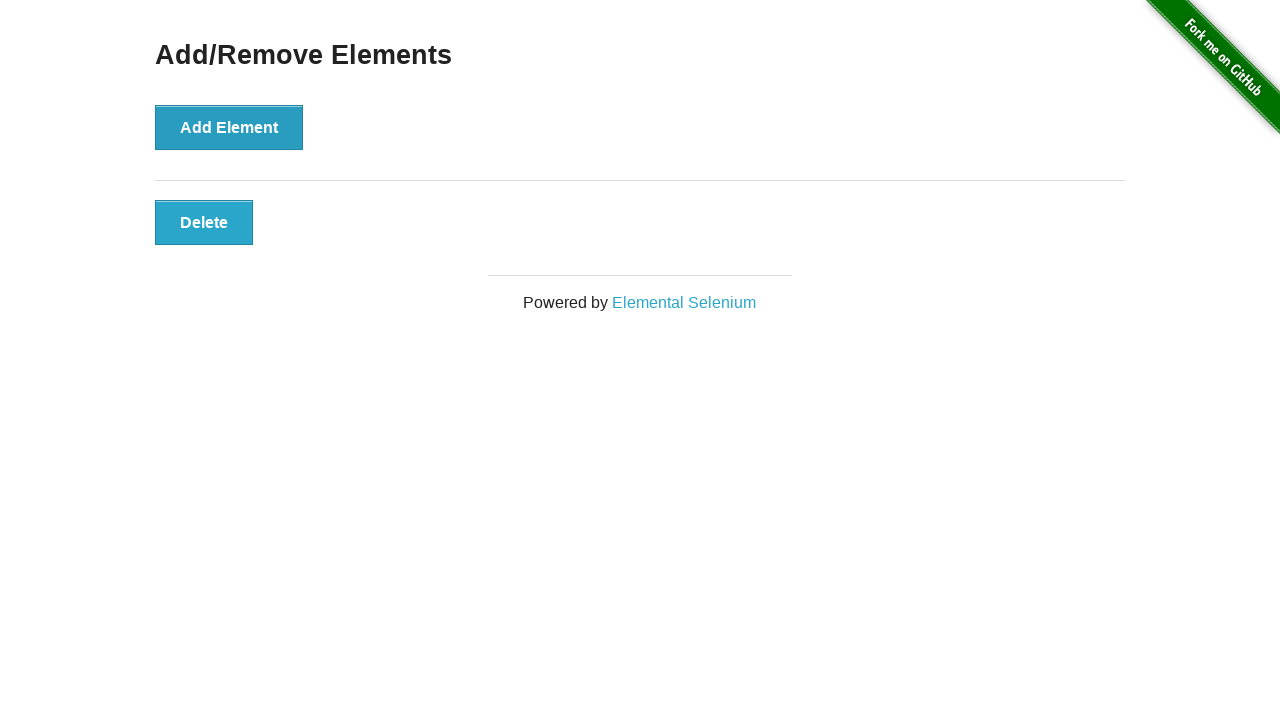

Clicked Add Element button (second time) at (229, 127) on button[onclick='addElement()']
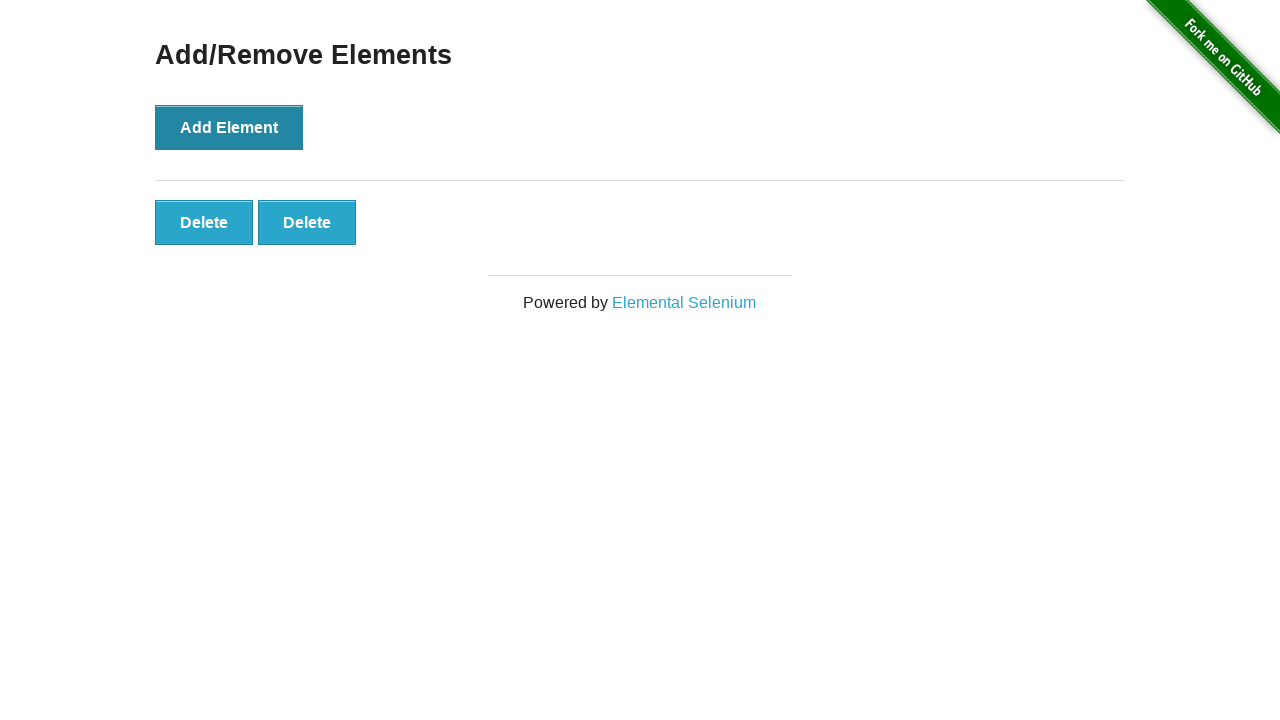

Clicked Add Element button (third time) at (229, 127) on button[onclick='addElement()']
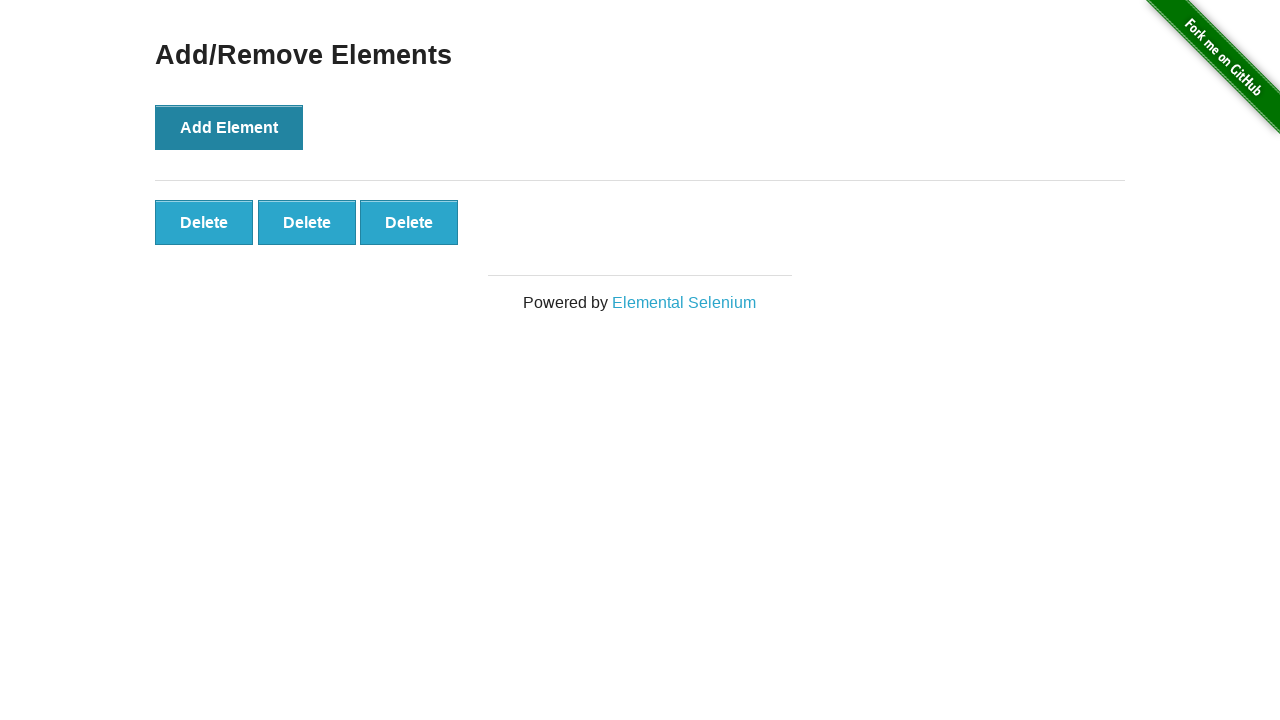

Verified three elements were added by waiting for third element
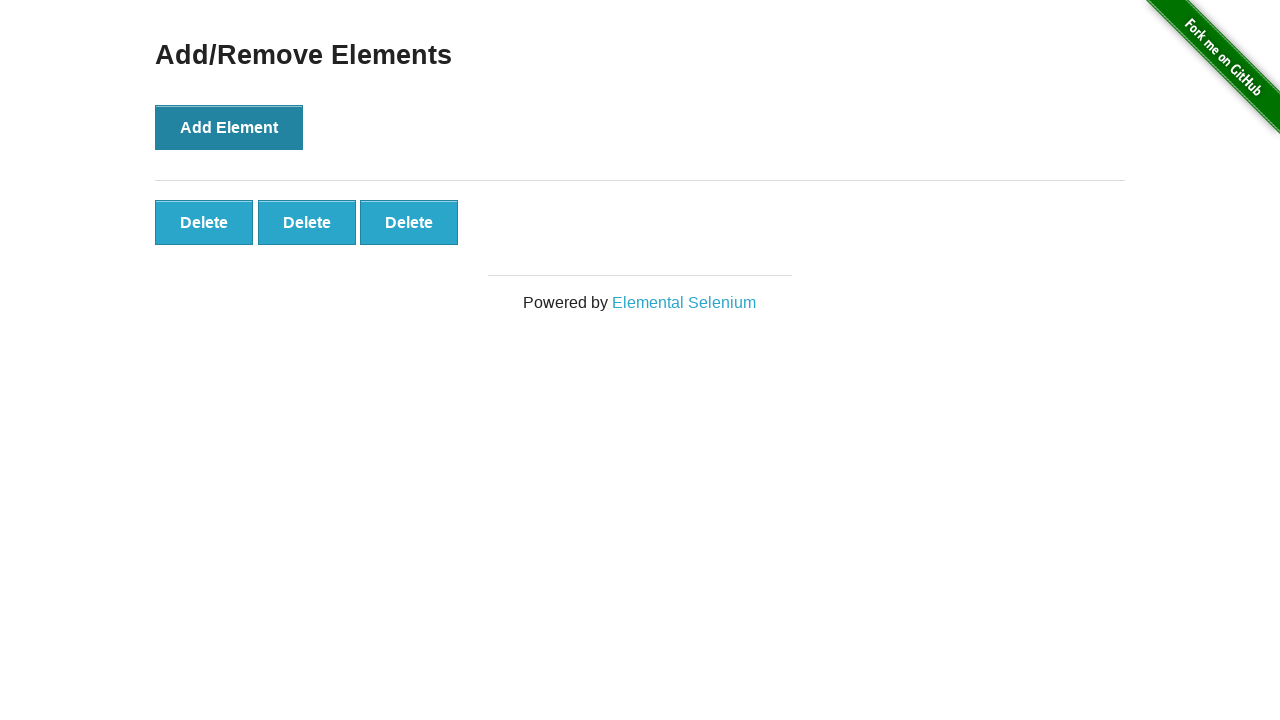

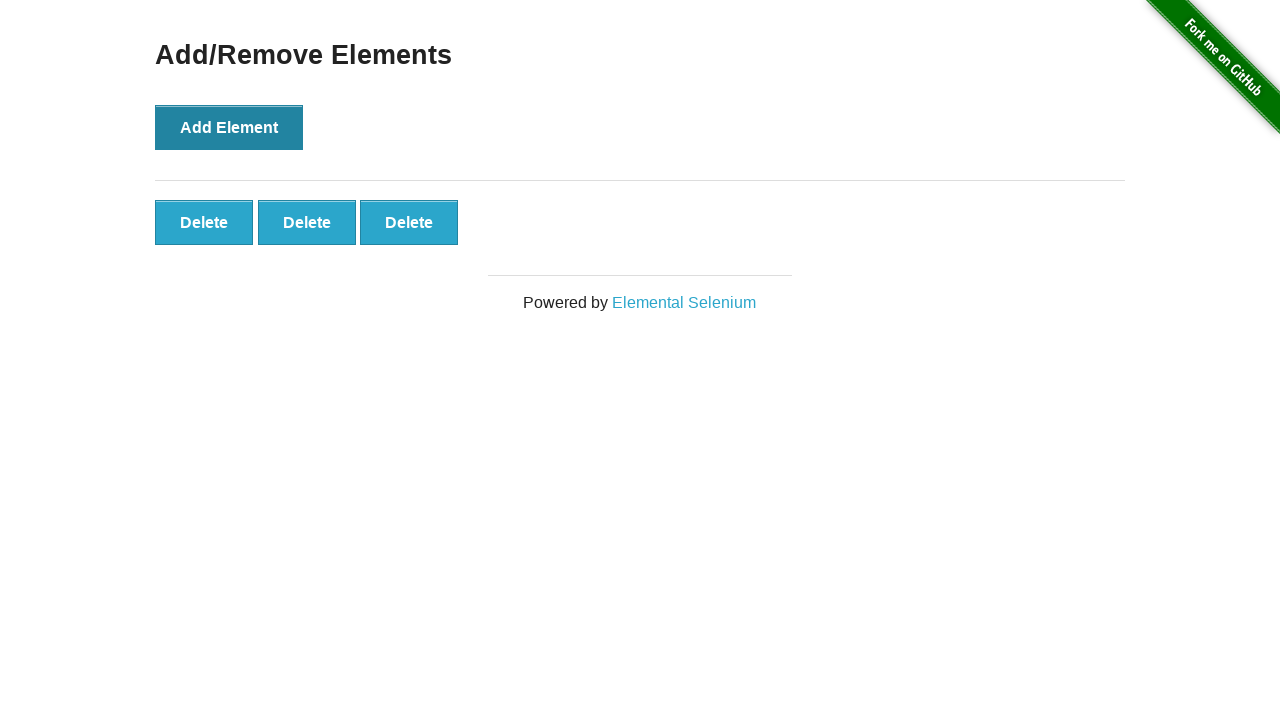